Tests country selection dropdown functionality on a dummy ticket booking form by clicking the country selector and choosing India from the dropdown list.

Starting URL: https://www.dummyticket.com/dummy-ticket-for-visa-application/

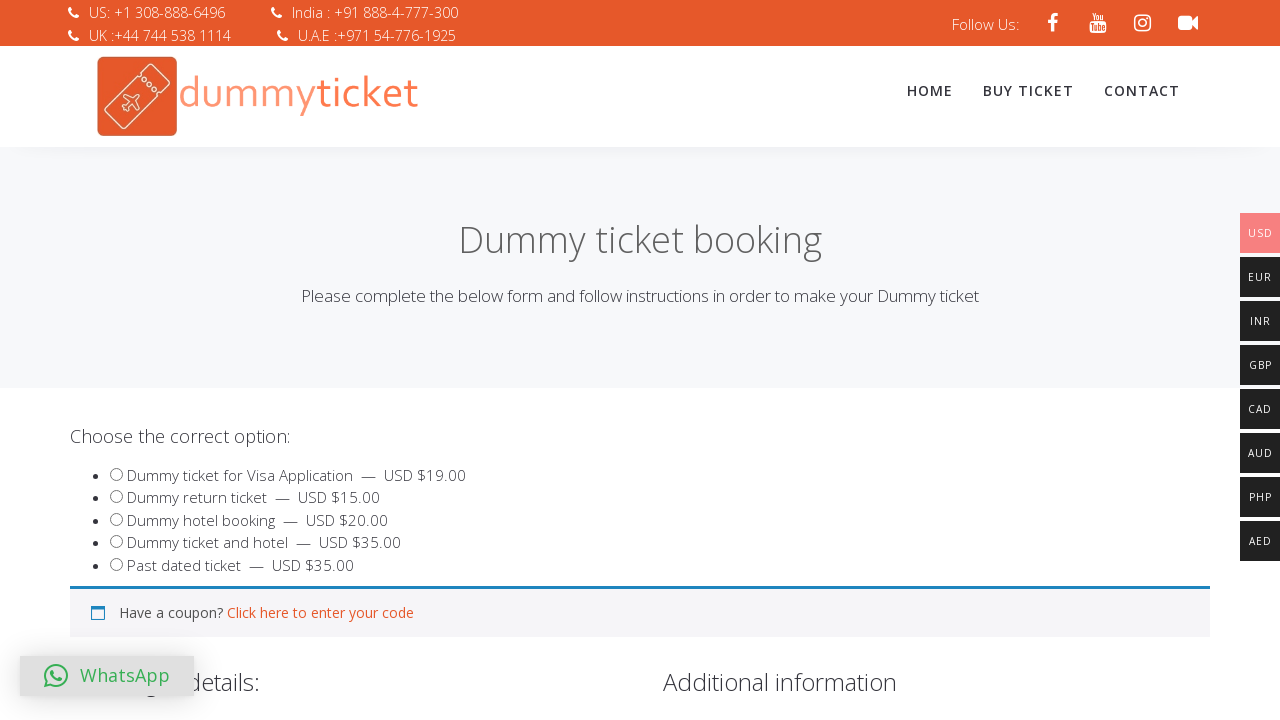

Clicked on country dropdown to open it at (344, 360) on span#select2-billing_country-container
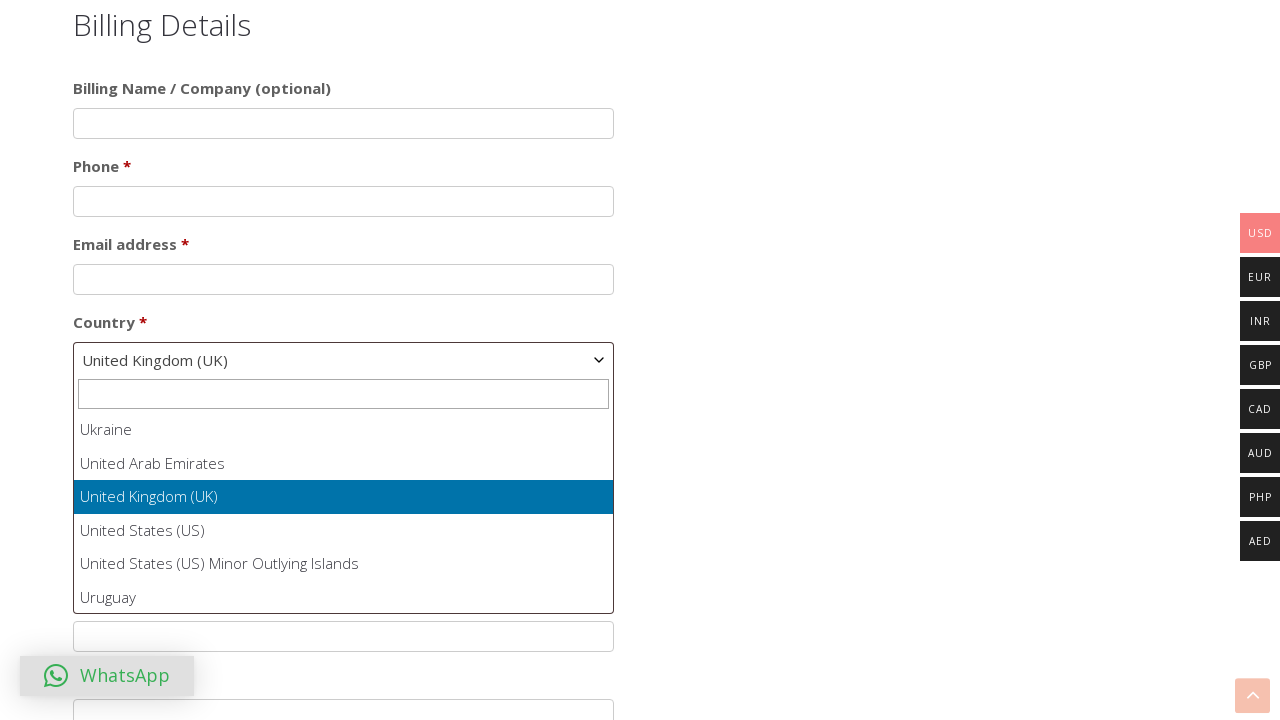

Dropdown options loaded and became visible
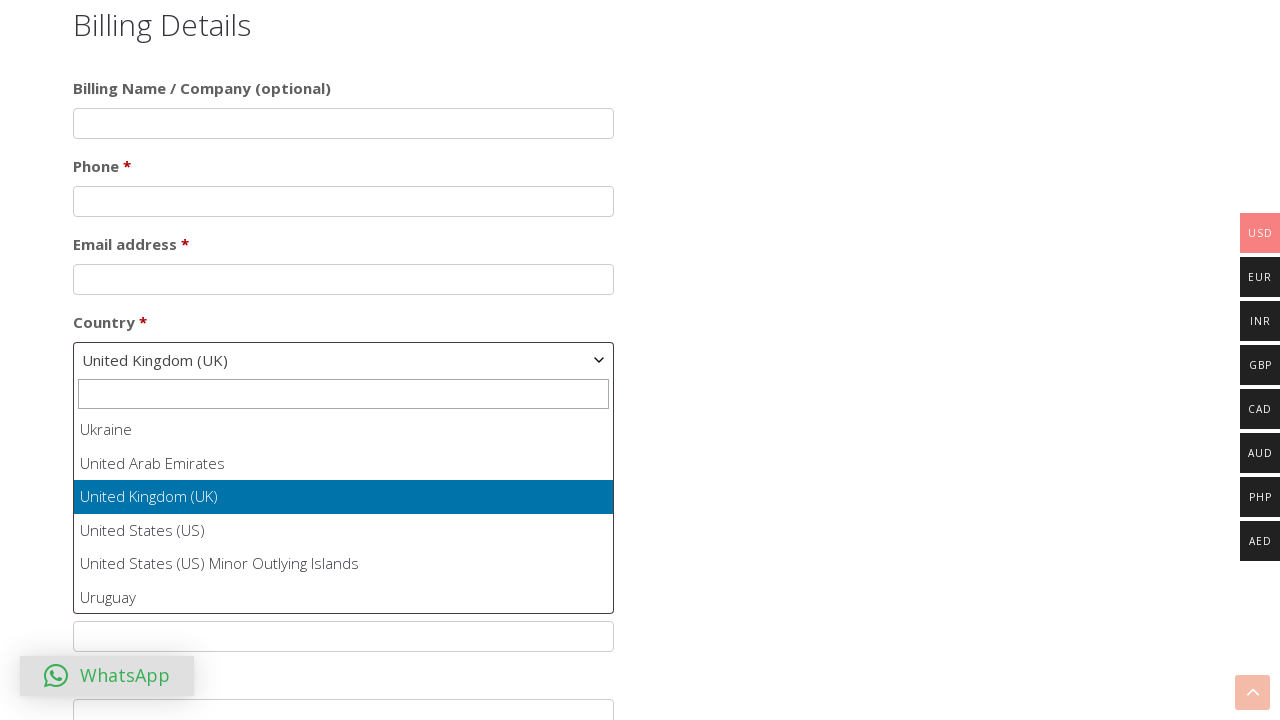

Selected India from the country dropdown list at (344, 512) on ul#select2-billing_country-results li:has-text('India')
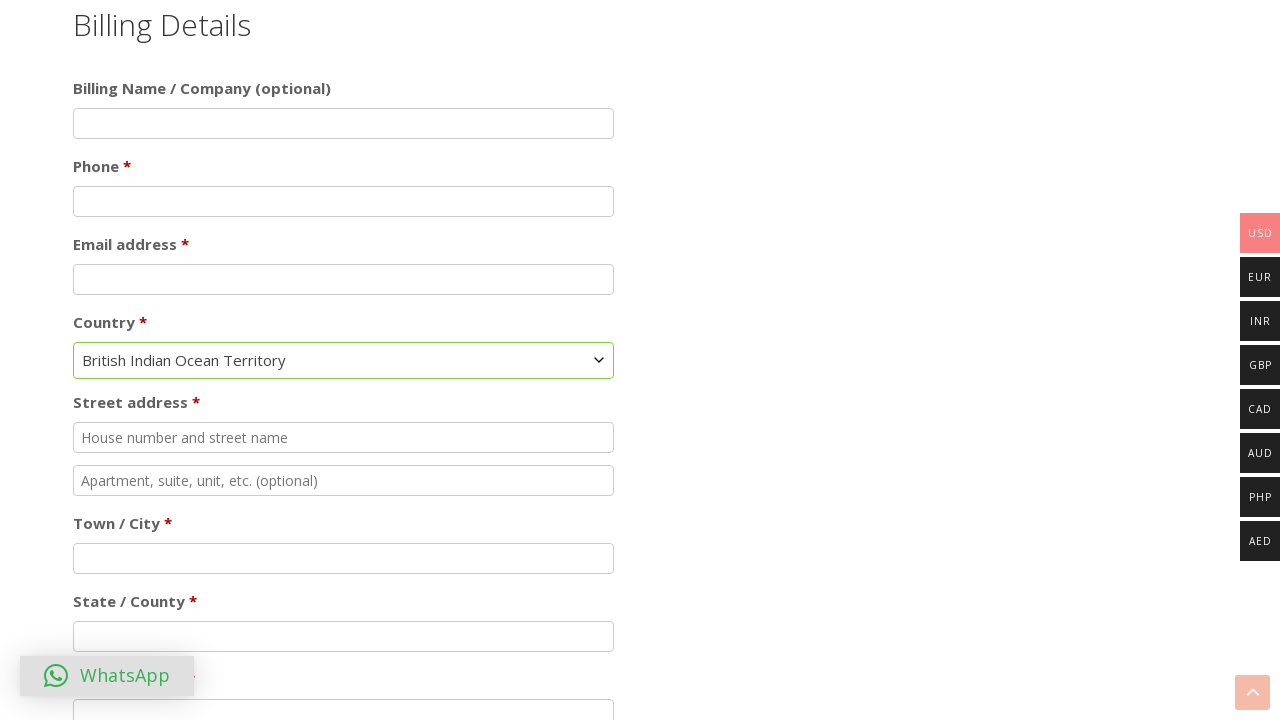

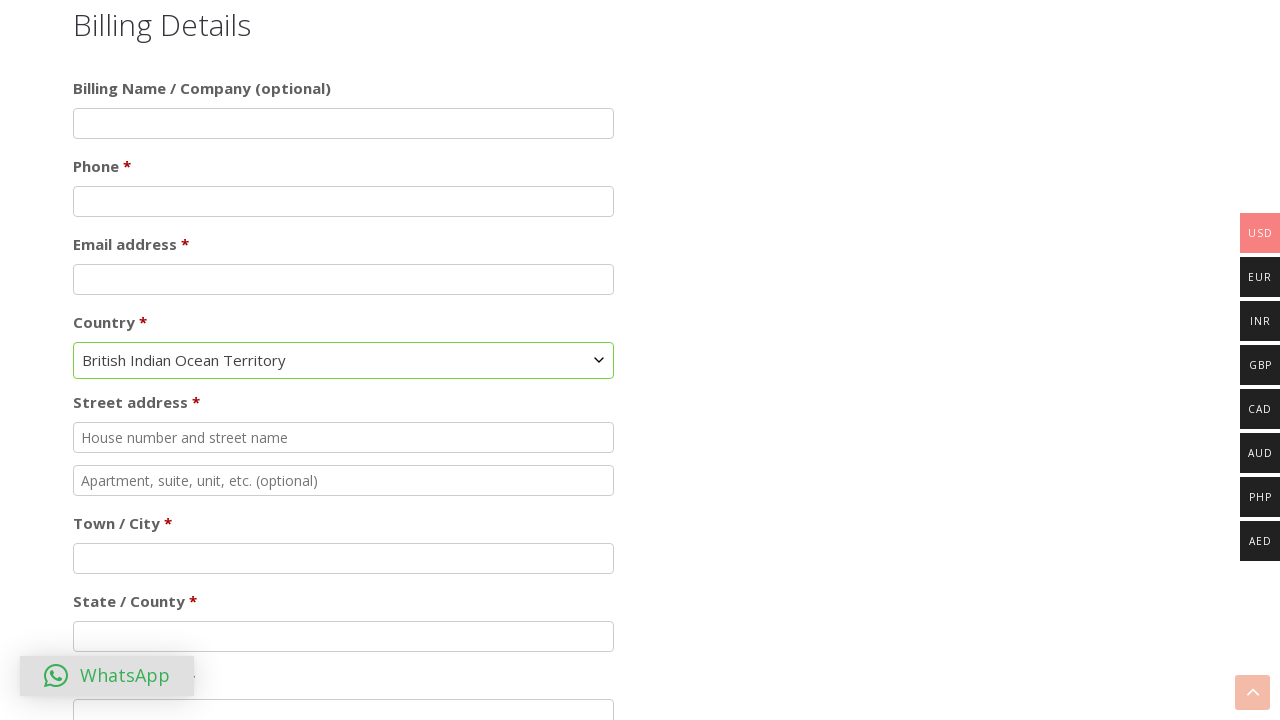